Tests dynamic element loading by clicking a button and waiting for text to appear

Starting URL: http://syntaxprojects.com/dynamic-elements-loading.php

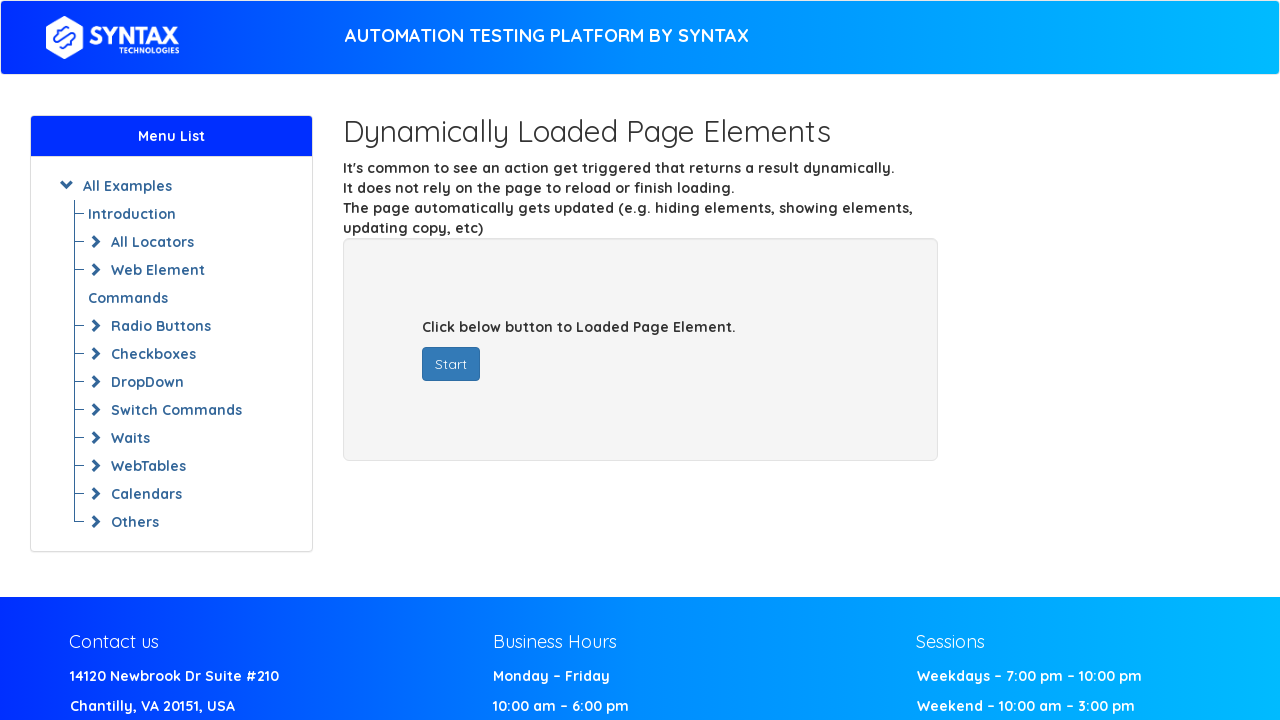

Navigated to dynamic elements loading page
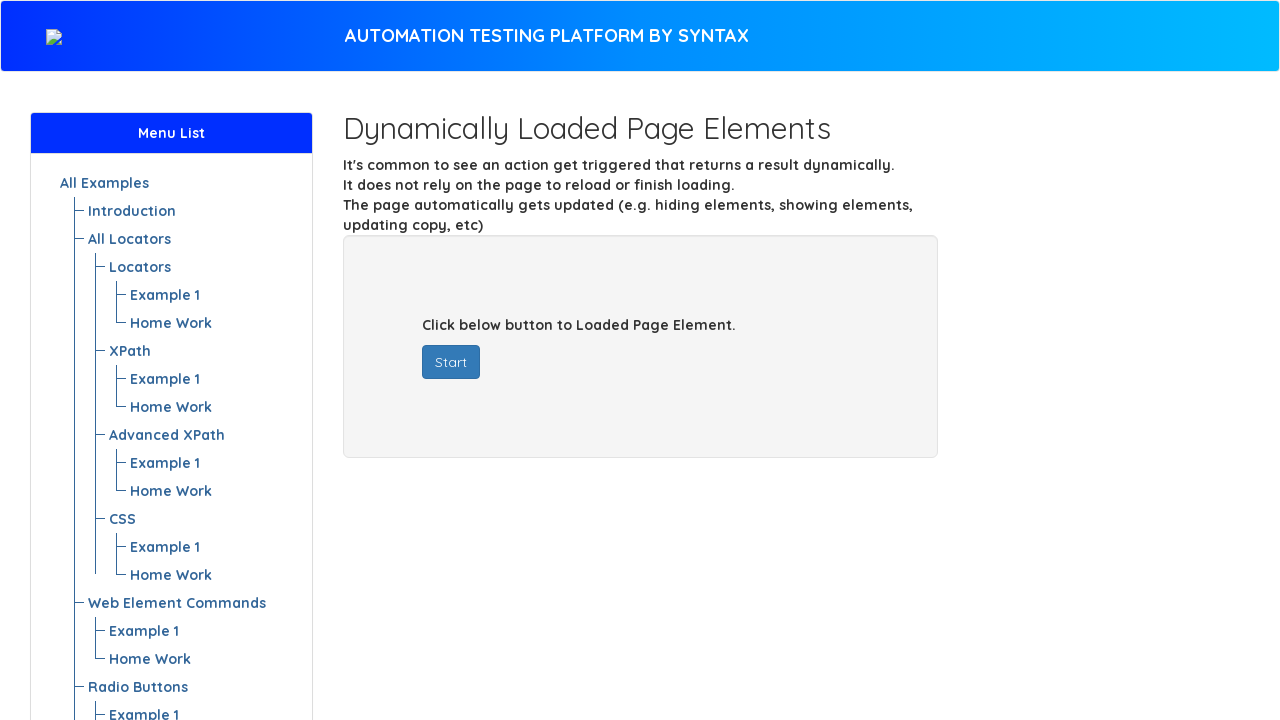

Clicked start button to trigger dynamic content loading at (451, 362) on button#startButton
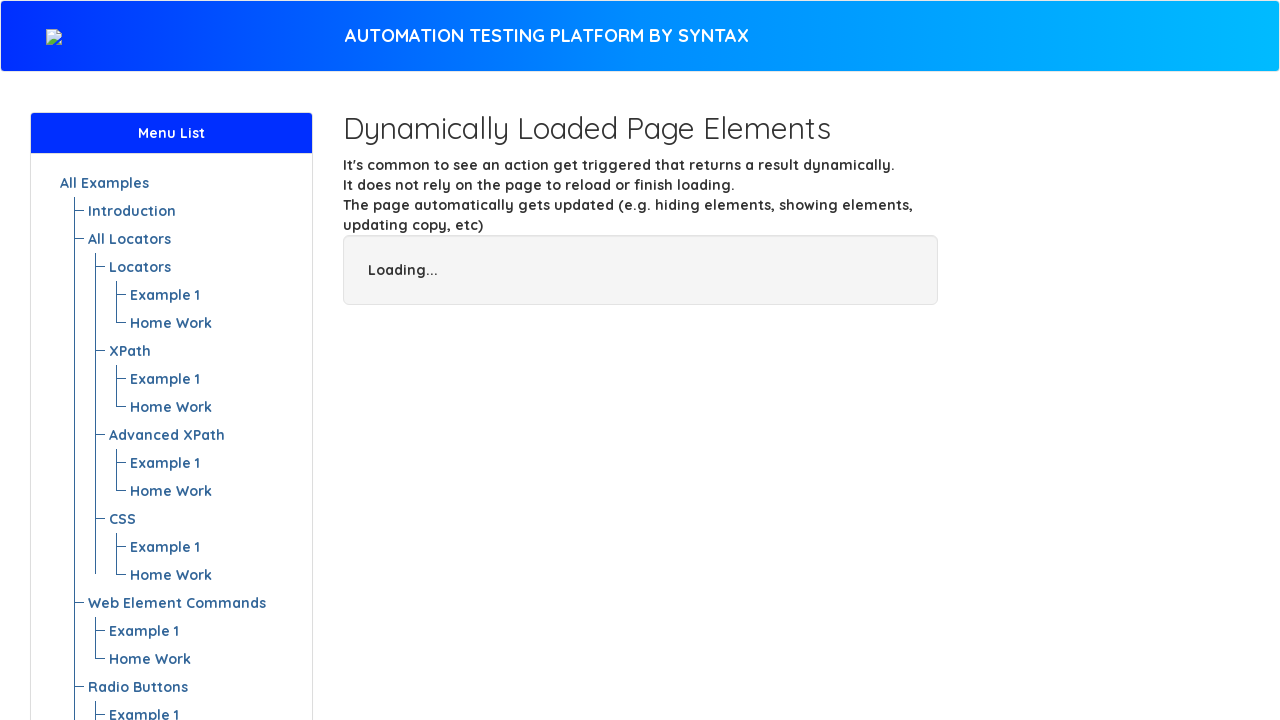

Welcome message appeared after dynamic loading
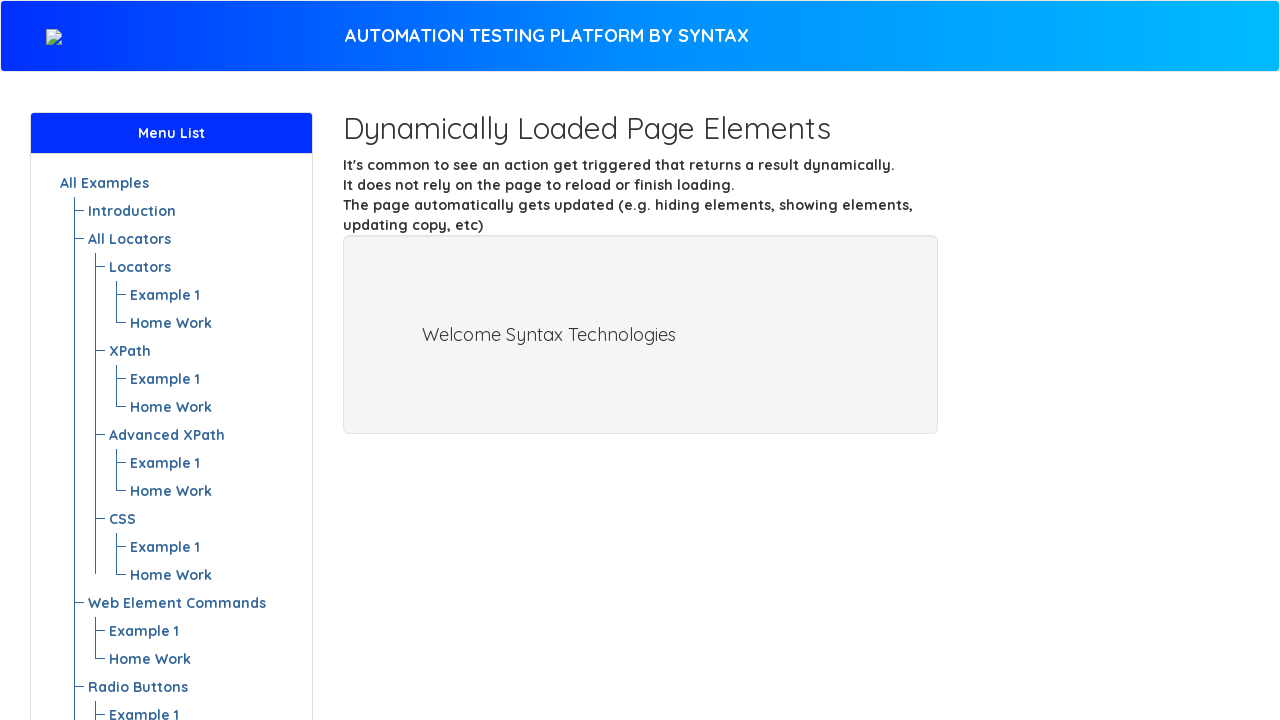

Verified welcome text: 'Welcome Syntax Technologies'
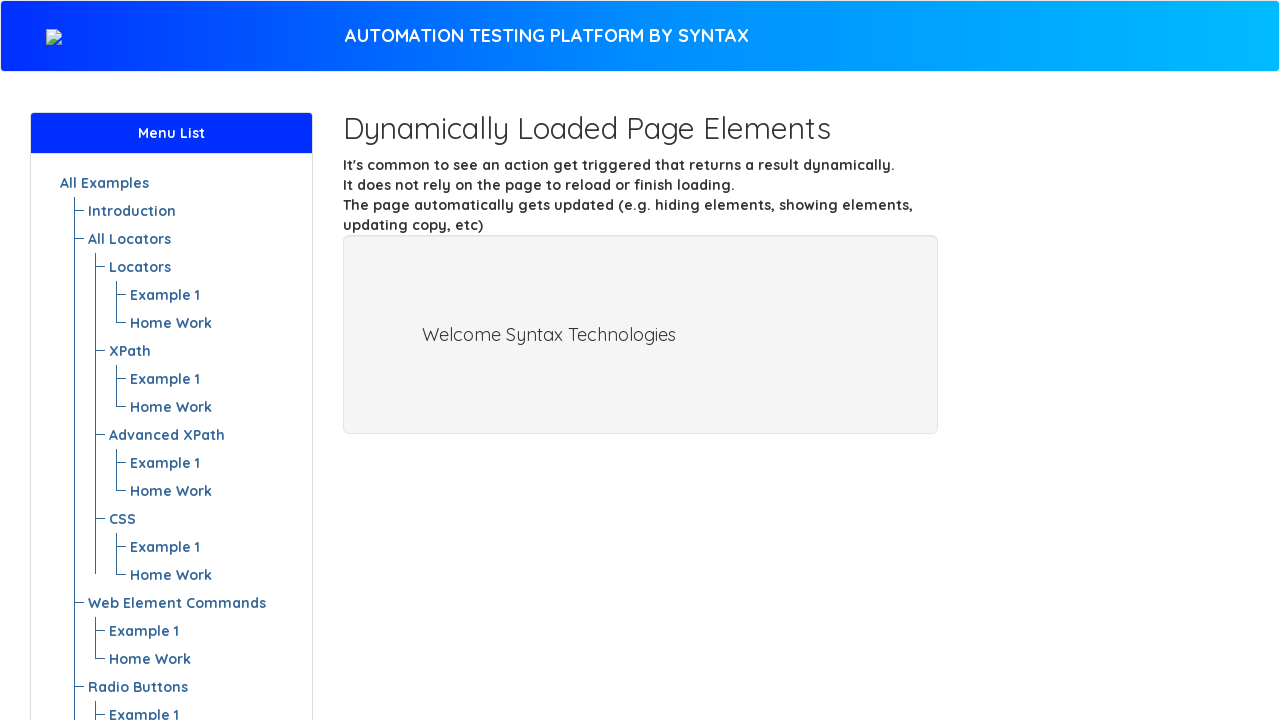

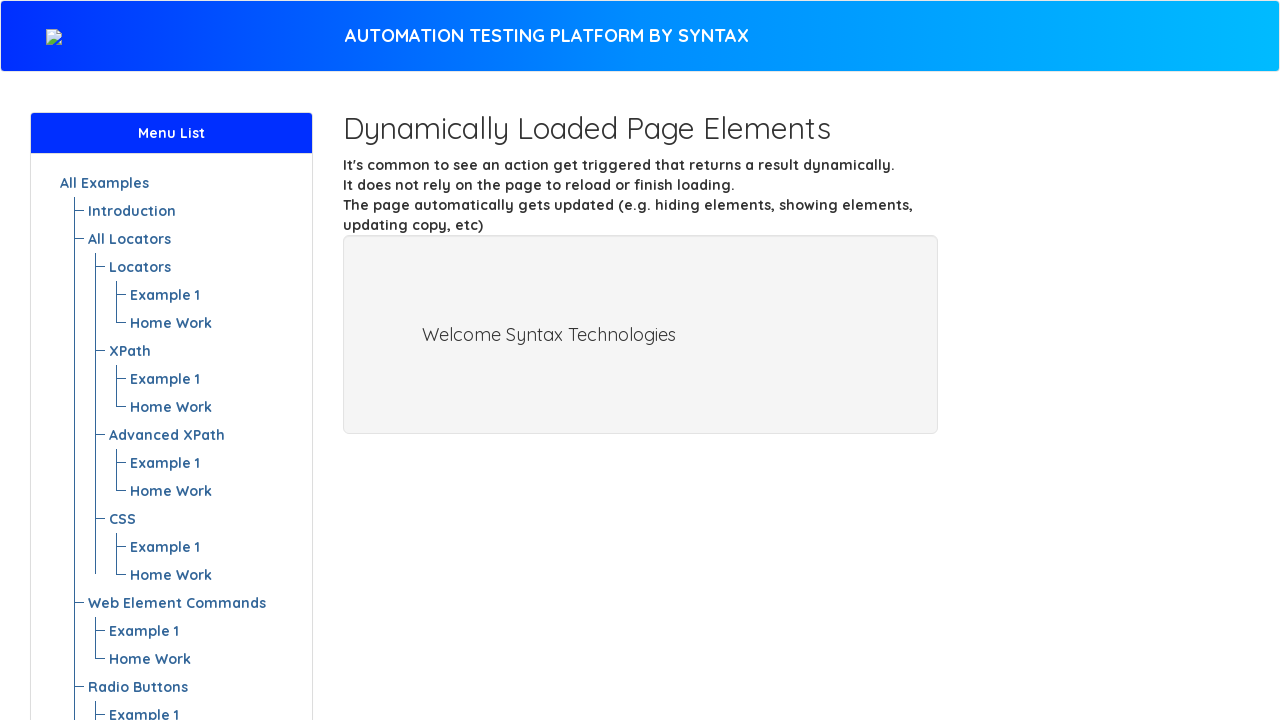